Tests JavaScript prompt dialog by clicking the third button, entering a name in the prompt, accepting it, and verifying the entered name appears in the result message

Starting URL: https://the-internet.herokuapp.com/javascript_alerts

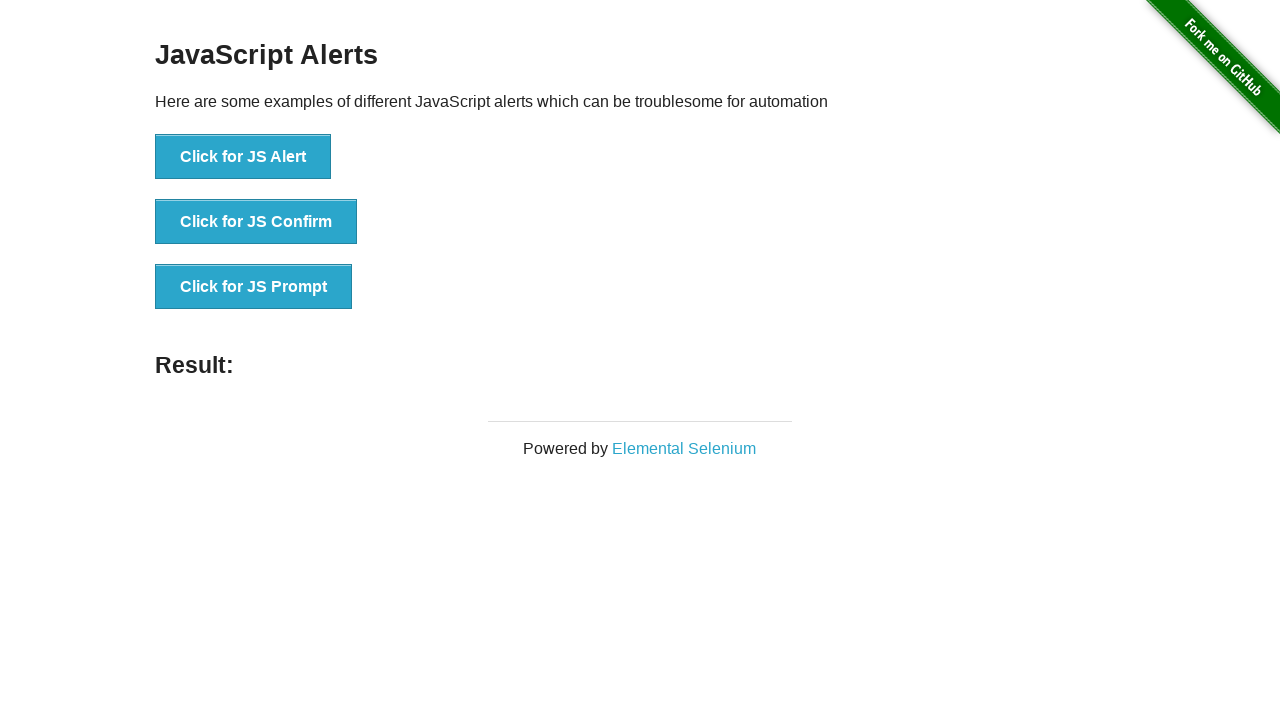

Set up dialog handler to accept prompt with 'Hercai'
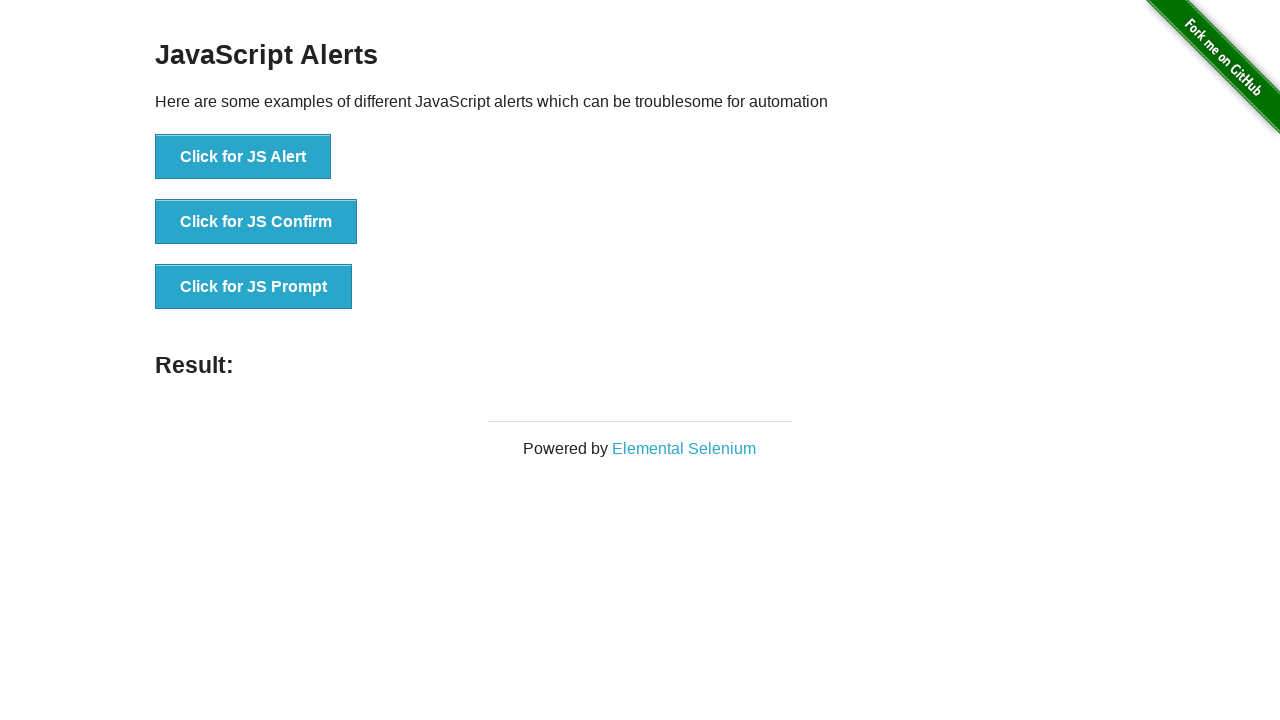

Clicked the 'Click for JS Prompt' button to trigger JavaScript prompt dialog at (254, 287) on xpath=//button[text()='Click for JS Prompt']
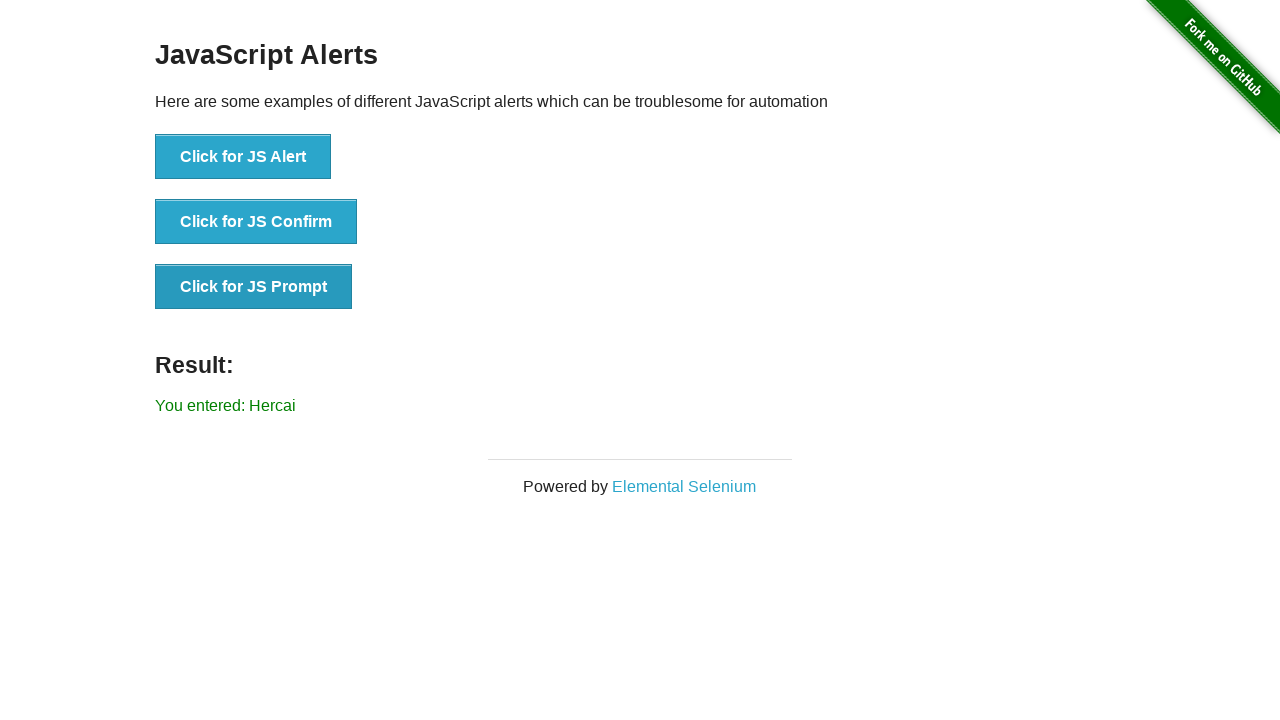

Waited for result message element to appear
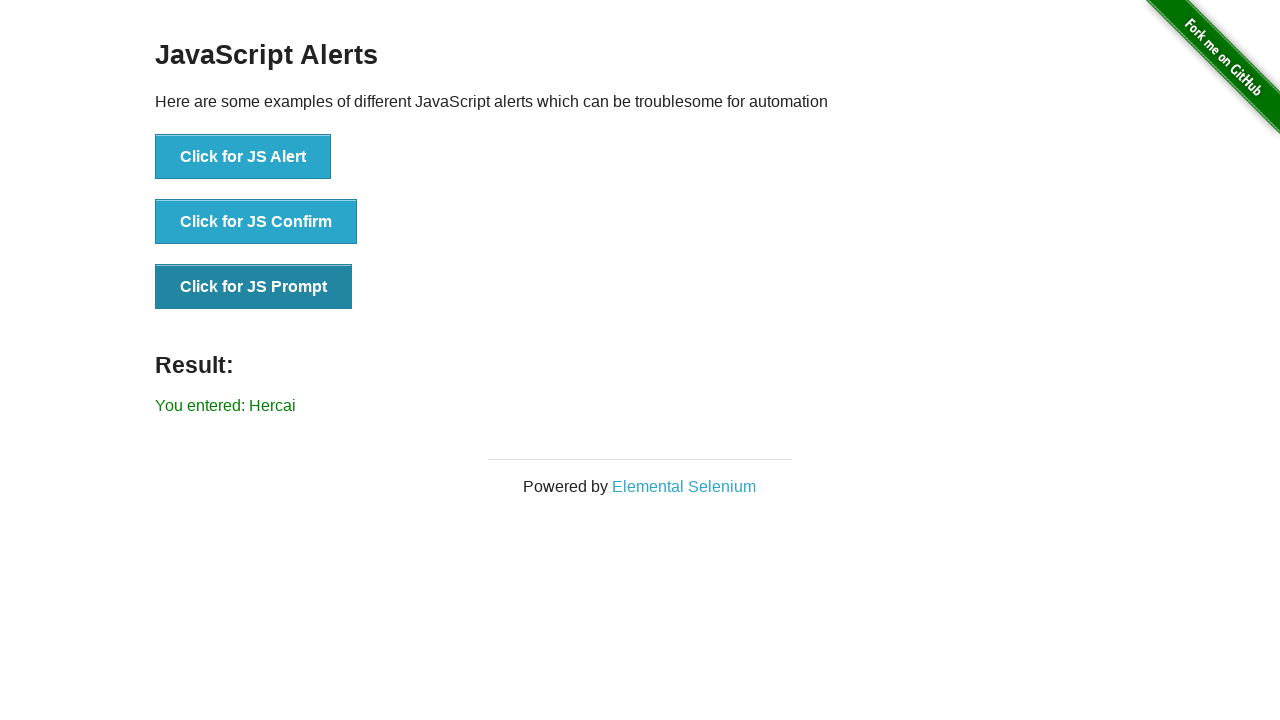

Retrieved text content from result message
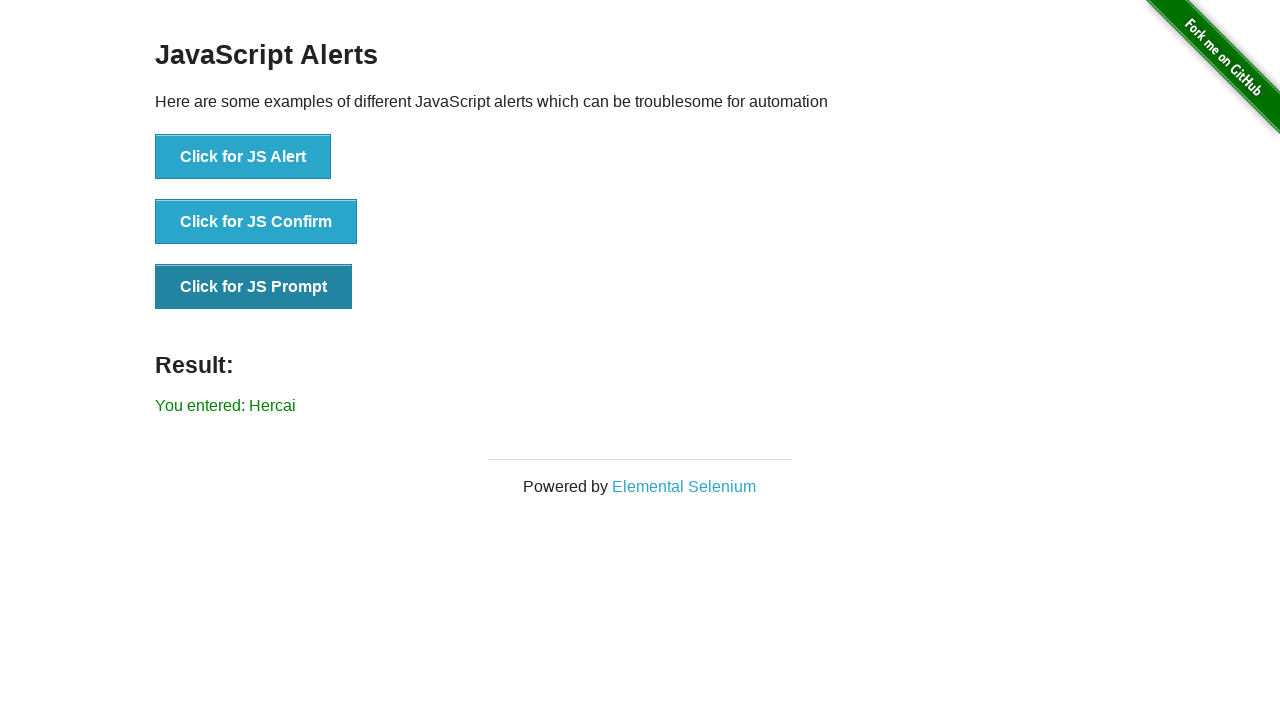

Verified that result message contains 'You entered: Hercai'
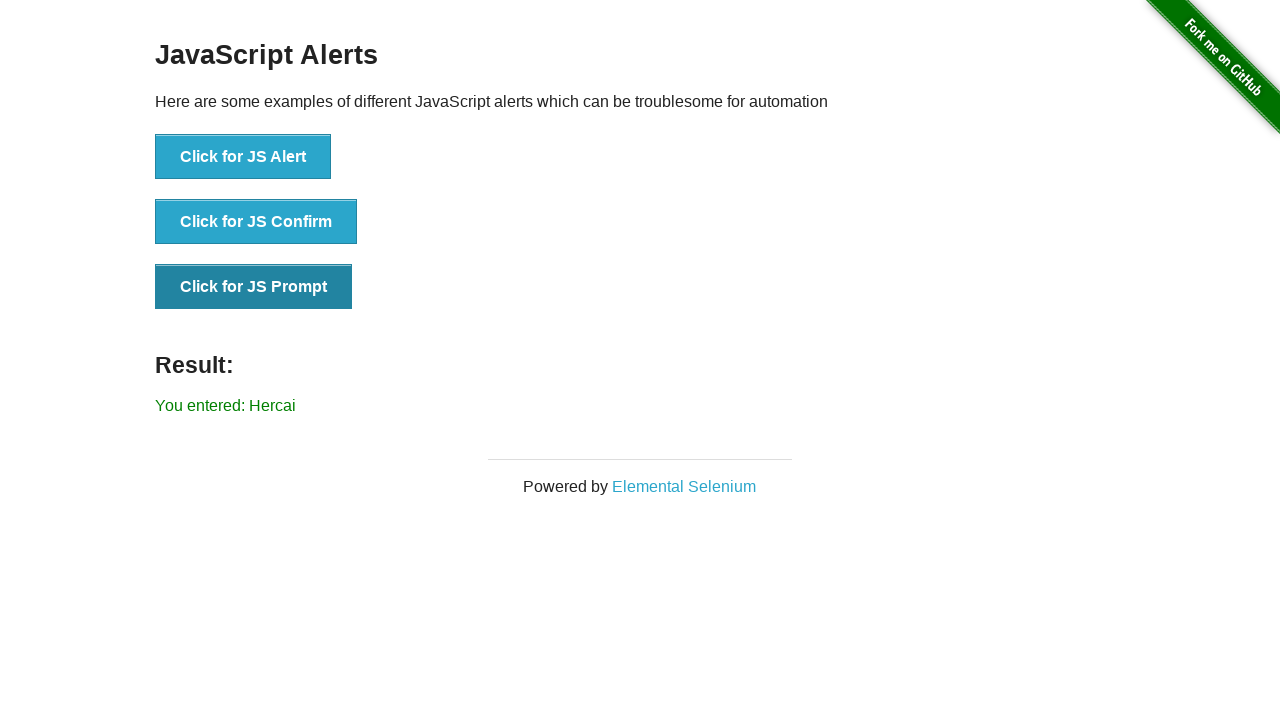

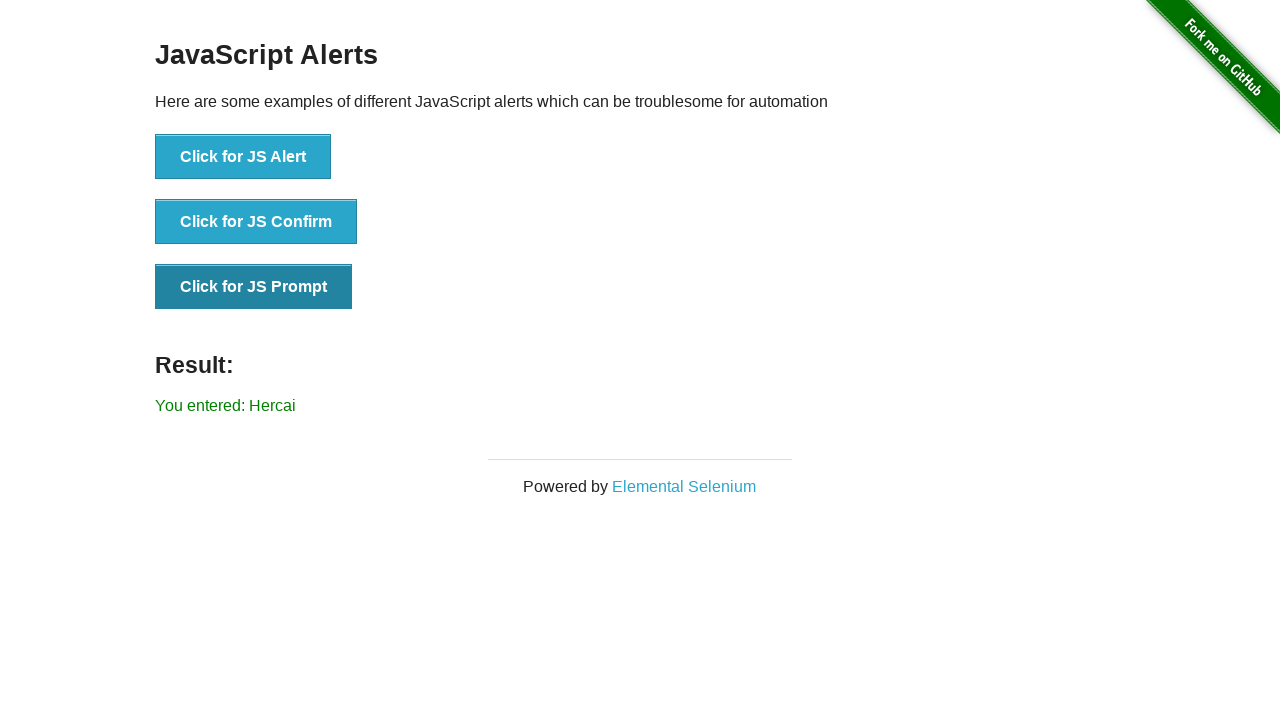